Tests XPath locator techniques on an automation practice page by locating buttons using following-sibling and parent axis XPath expressions and verifying their text content.

Starting URL: https://rahulshettyacademy.com/AutomationPractice/

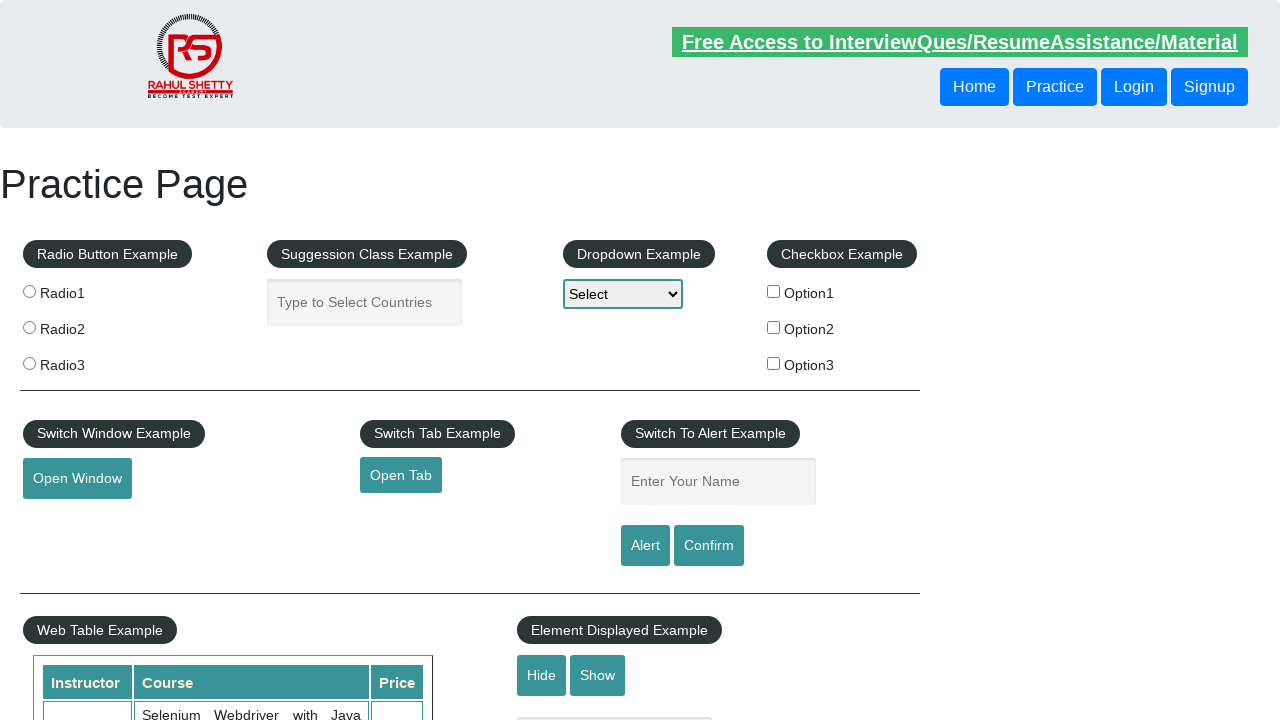

Navigated to automation practice page
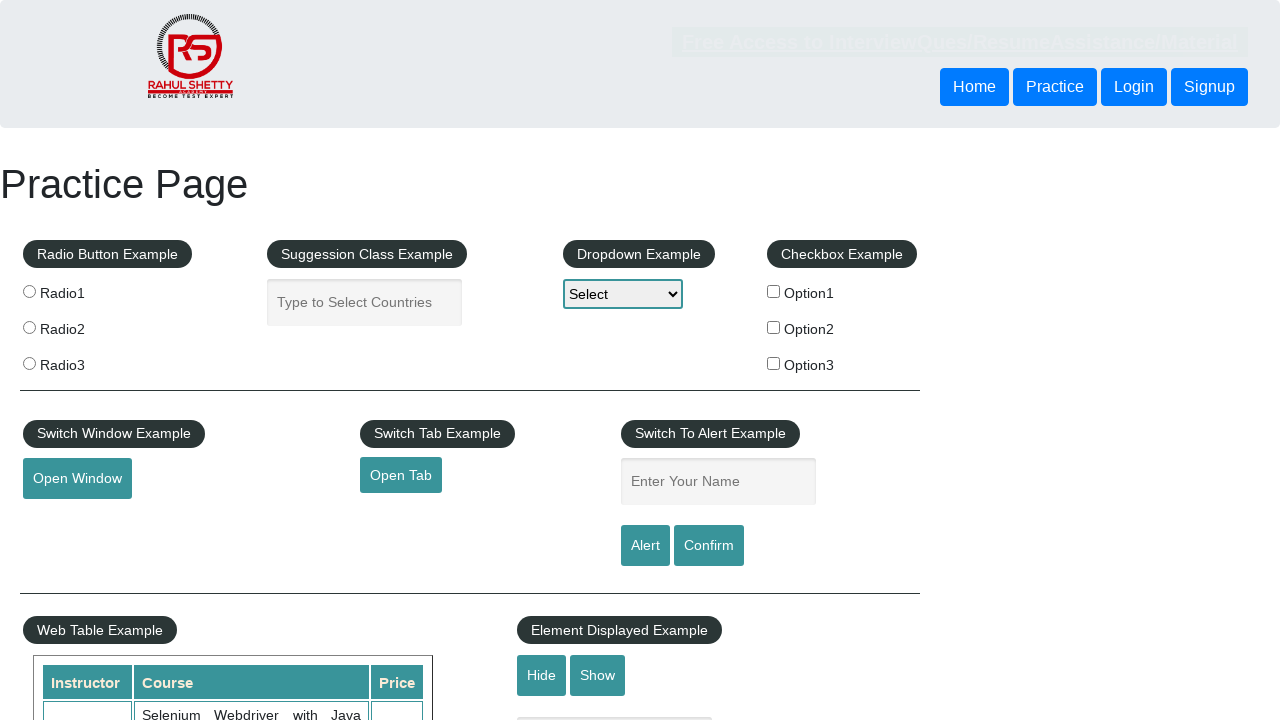

Located button using following-sibling XPath axis
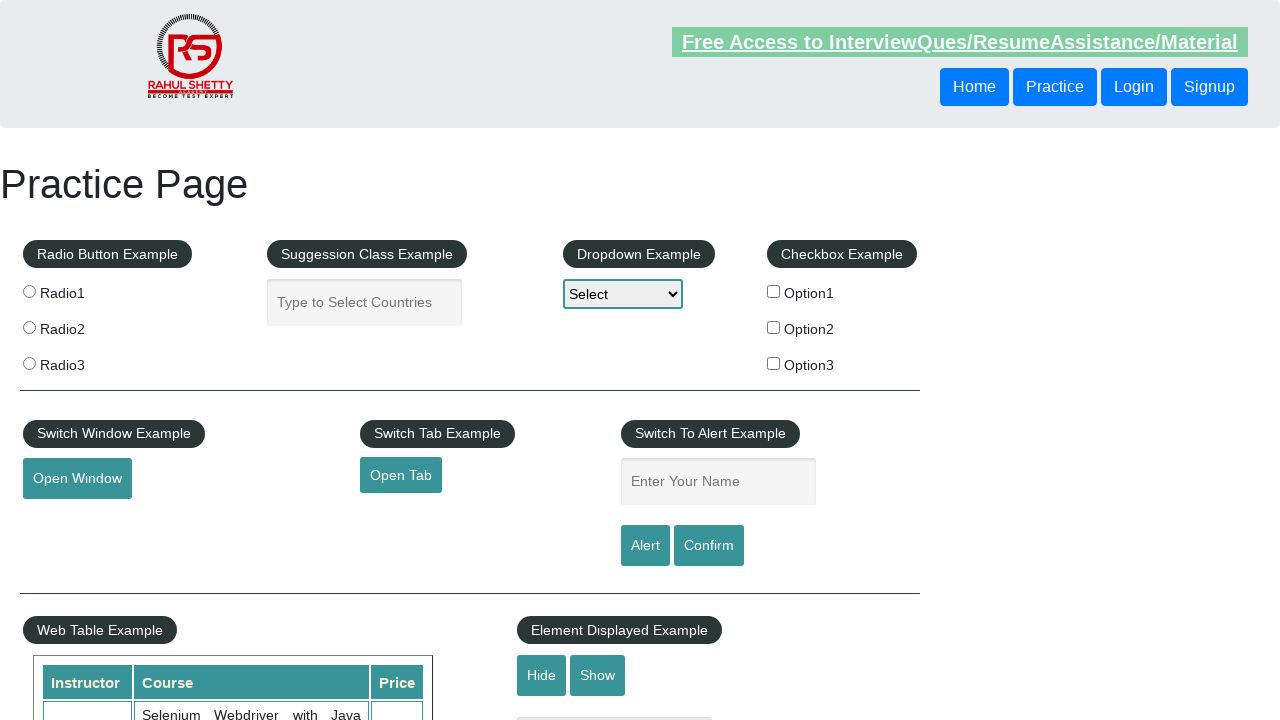

Verified first button is visible
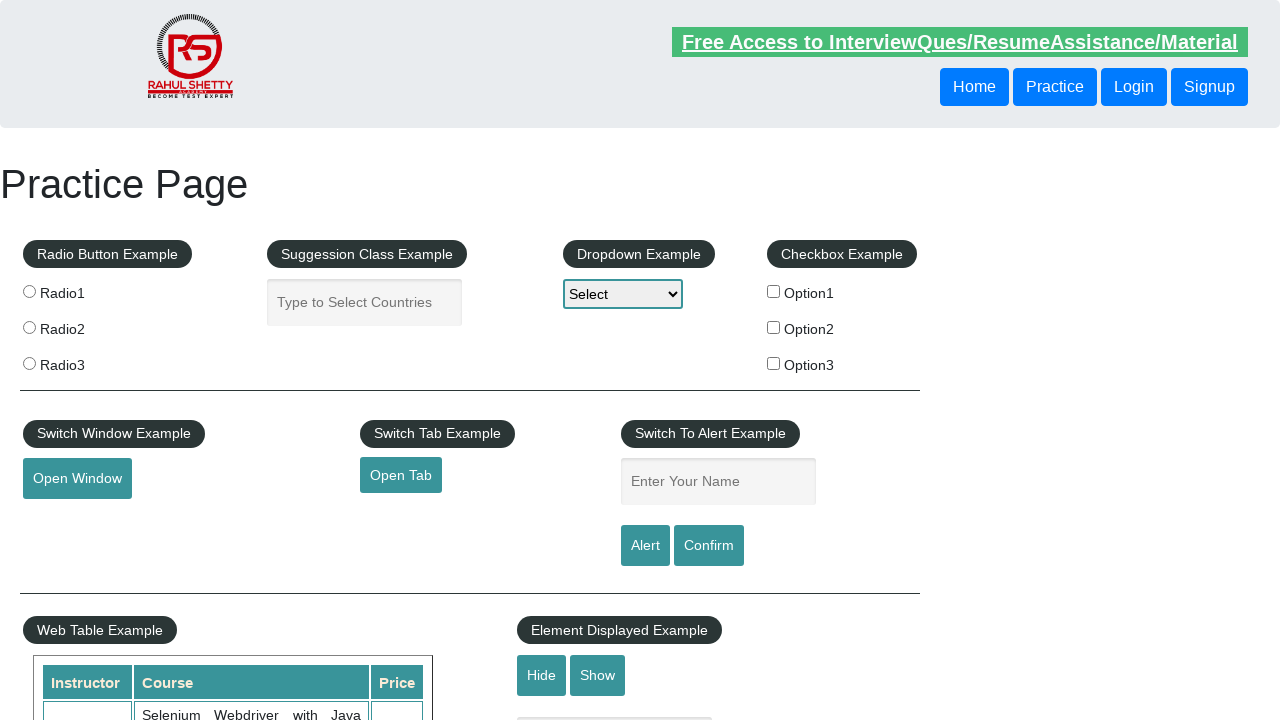

Located button using parent XPath axis
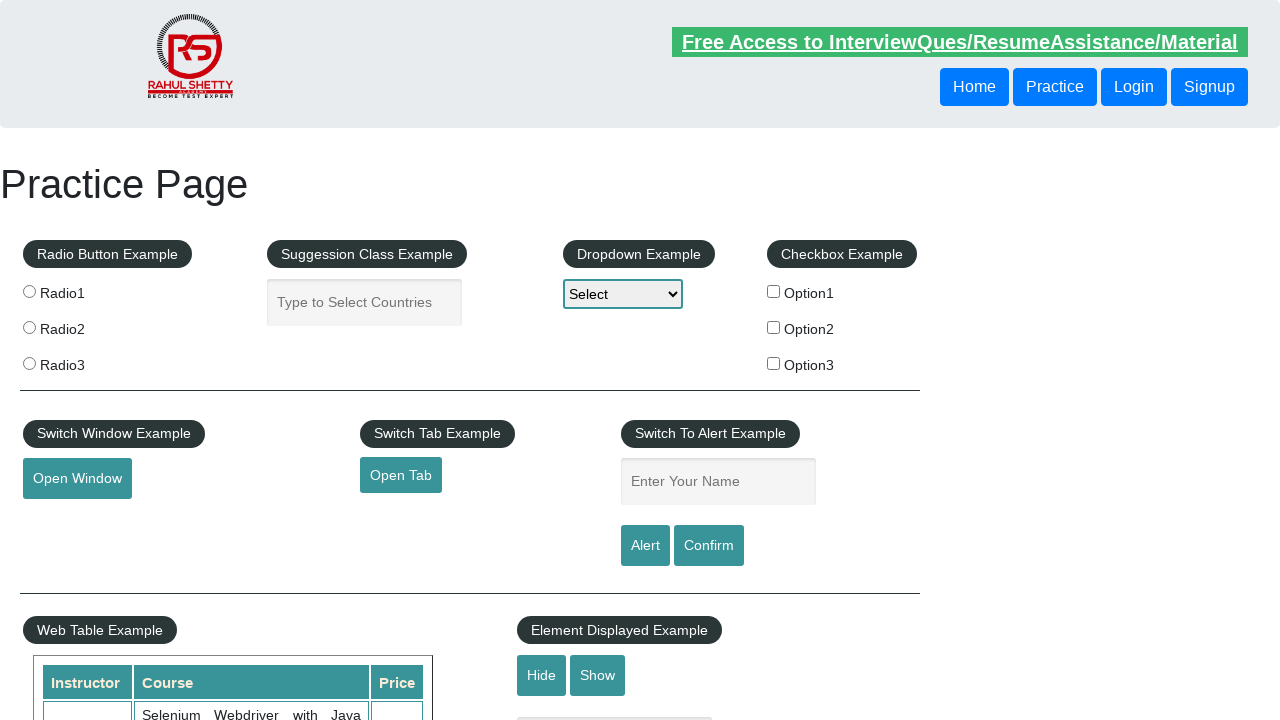

Verified second button is visible
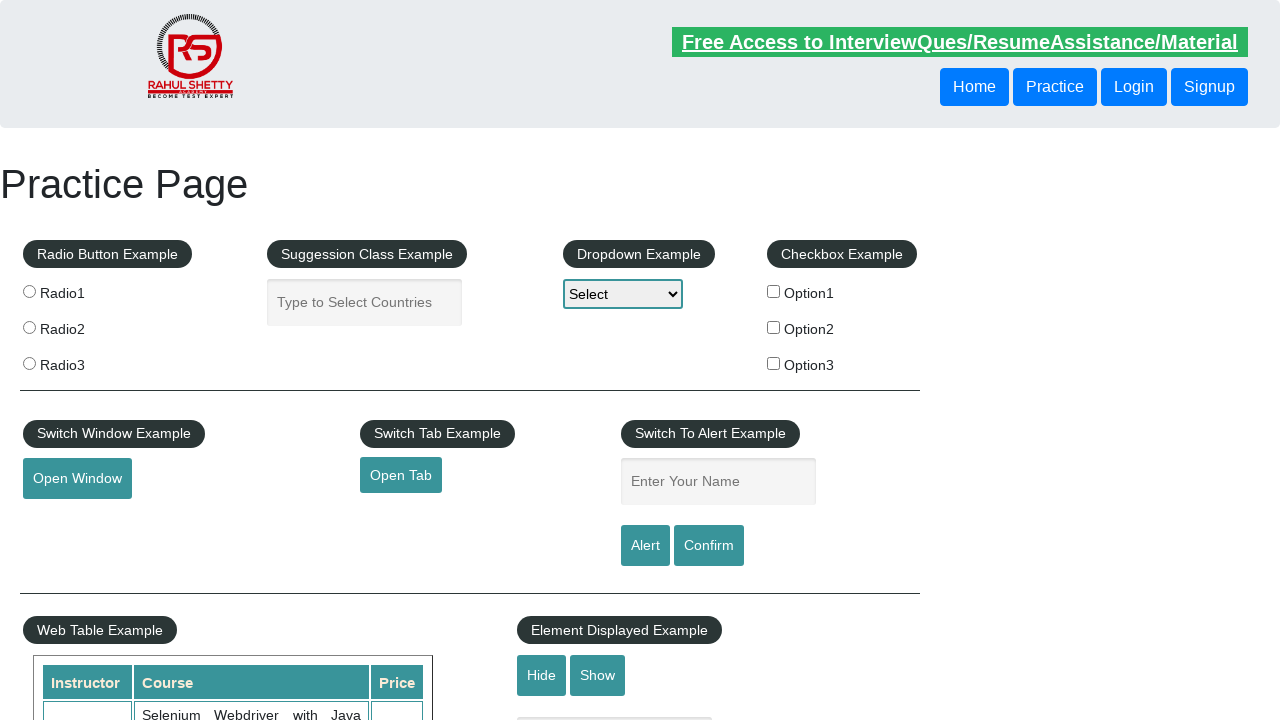

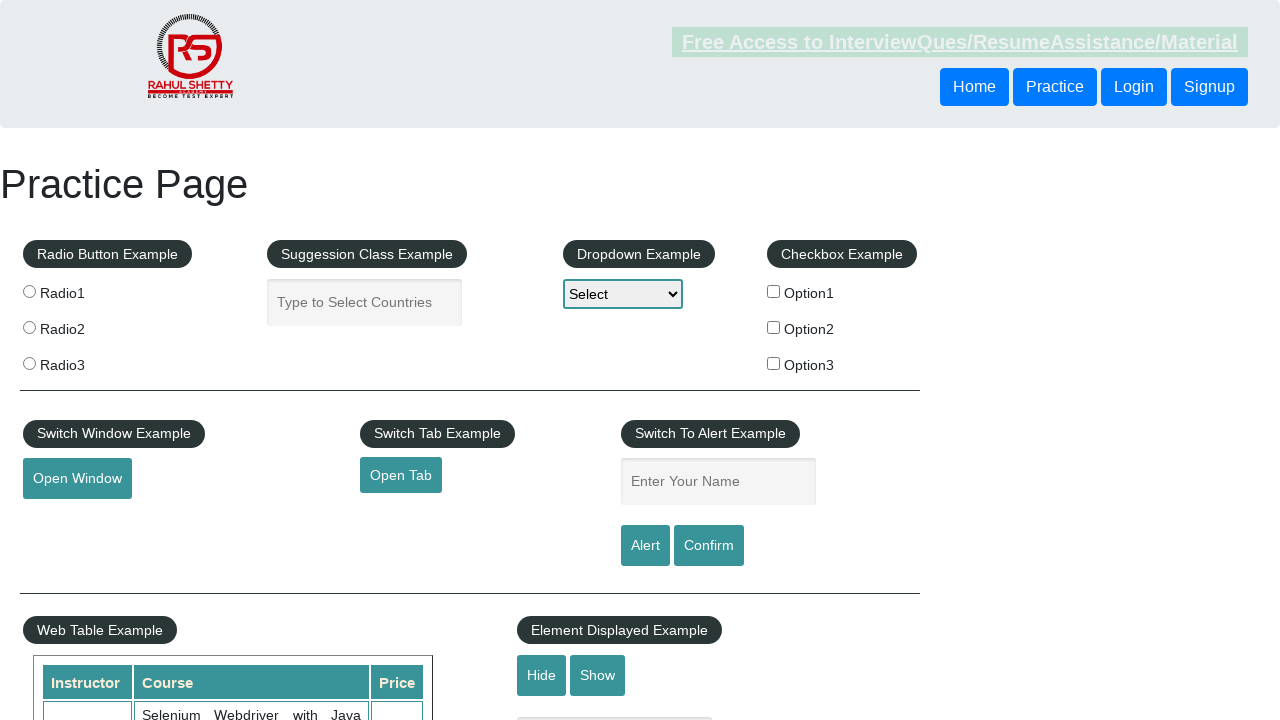